Tests JavaScript alert popup handling by clicking a button that triggers an alert and then accepting it

Starting URL: http://omayo.blogspot.com/

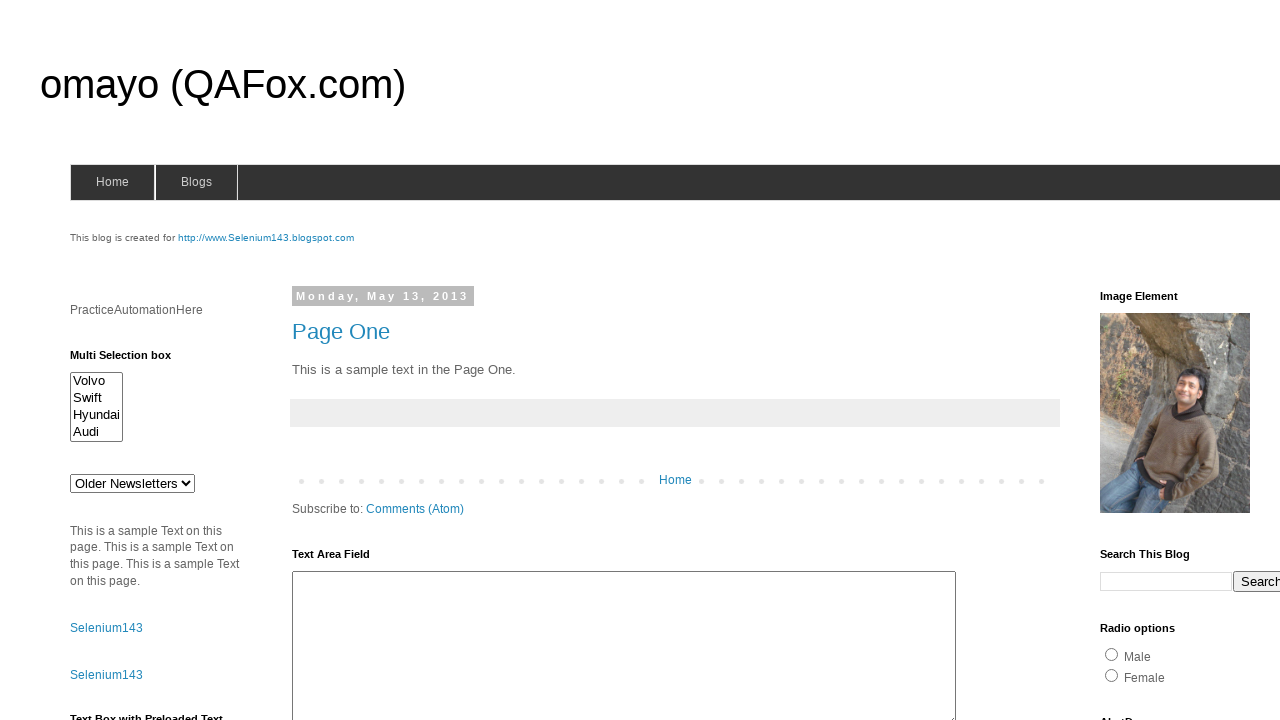

Set up dialog handler to accept alerts
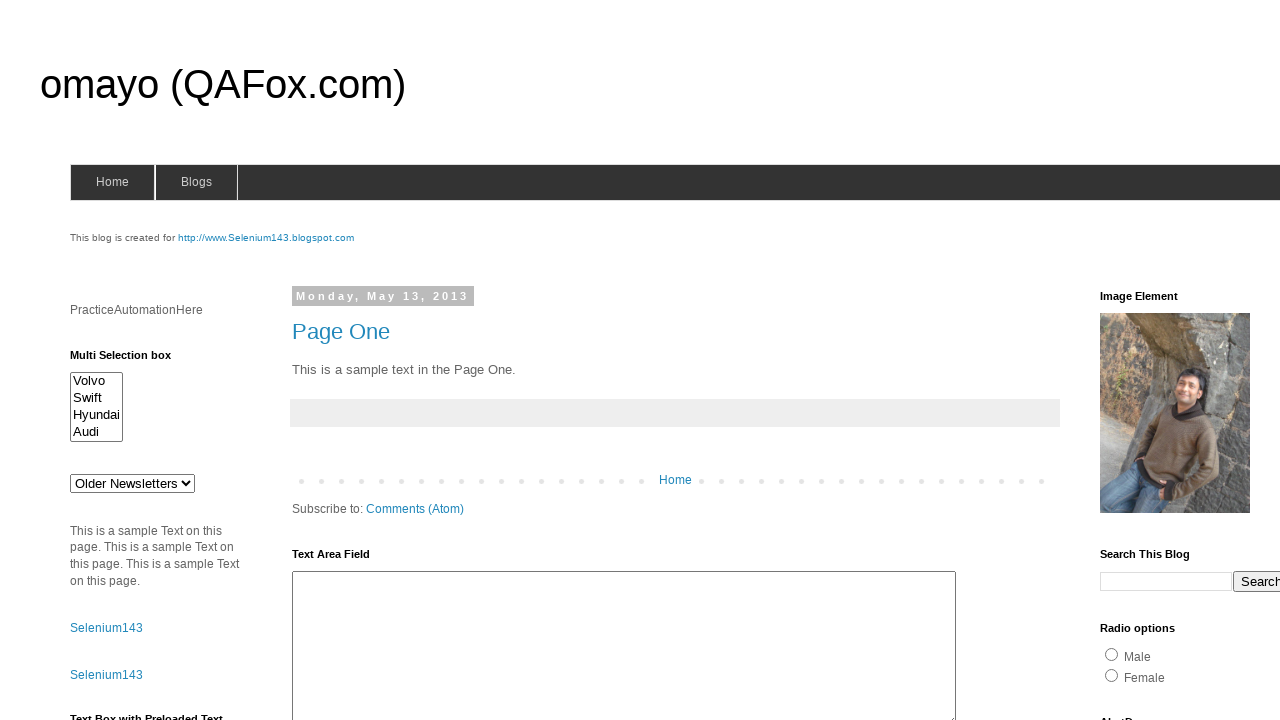

Clicked button to trigger JavaScript alert popup at (1154, 361) on input#alert1
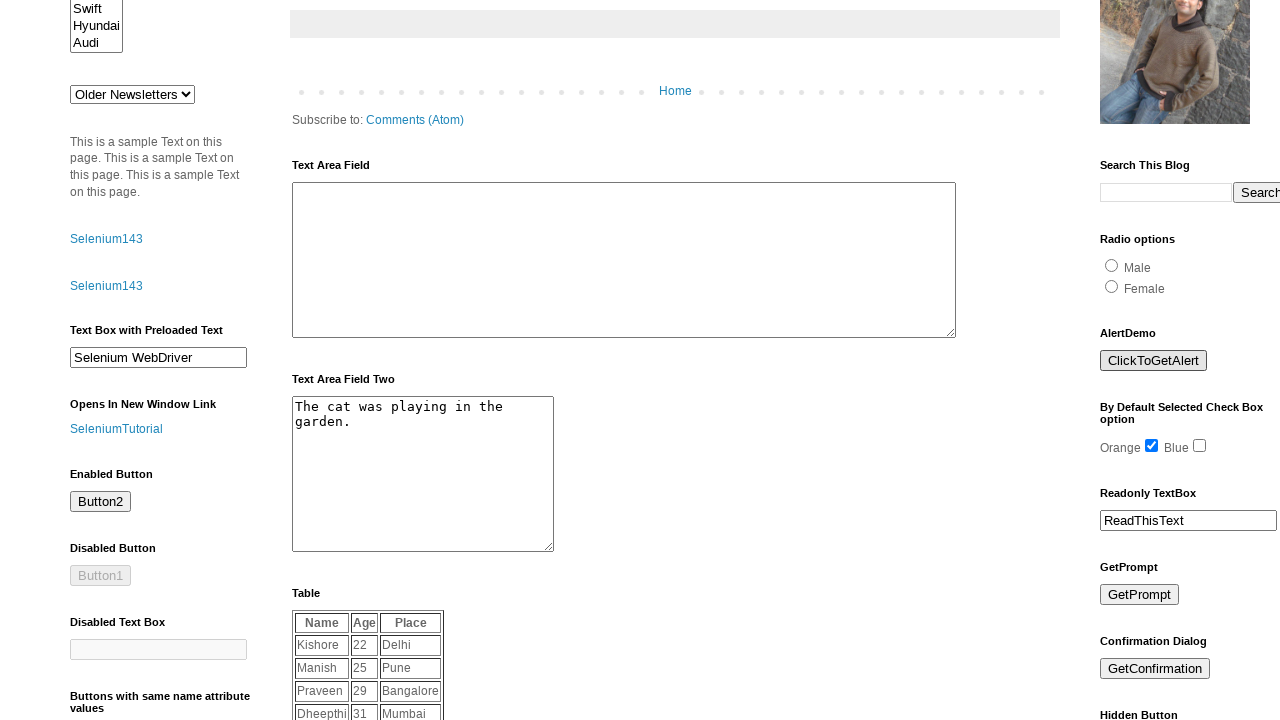

Waited for alert dialog to be processed
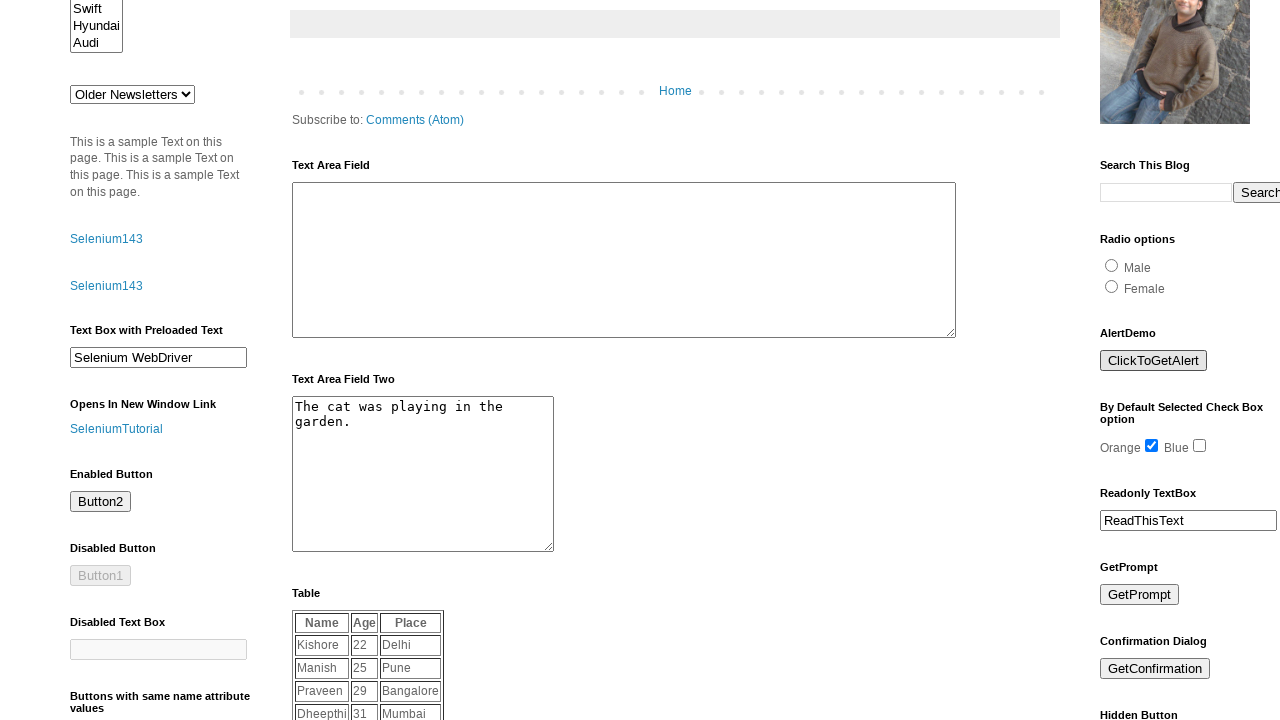

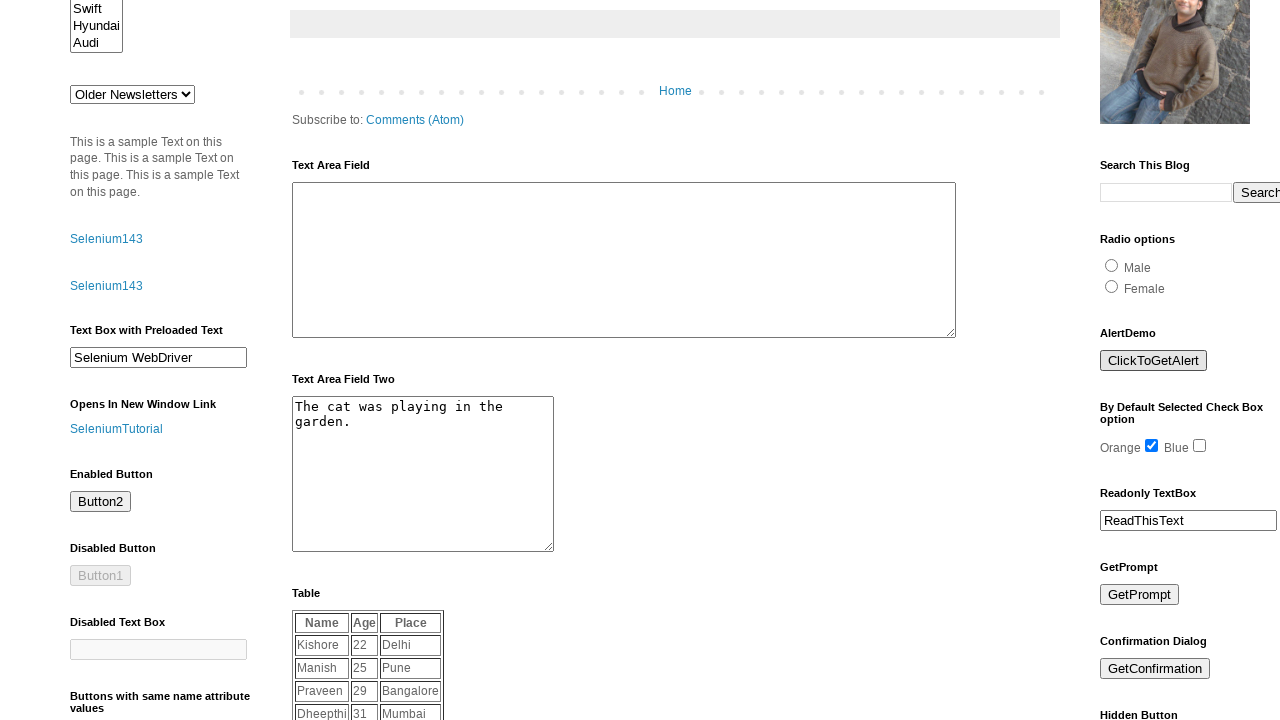